Tests handling of child windows by clicking a link that opens a new tab, extracting text from the new tab, parsing out a domain name, and typing it into a field on the original page.

Starting URL: https://rahulshettyacademy.com/loginpagePractise/

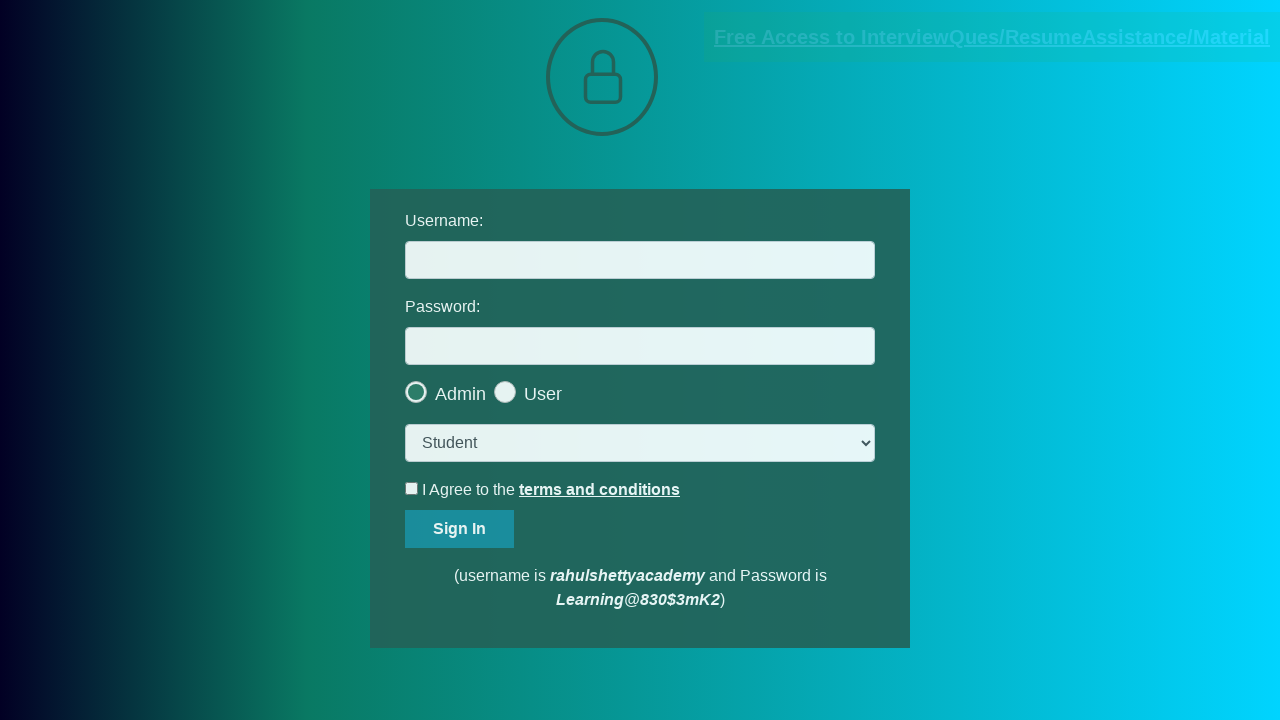

Located documents link that opens new window
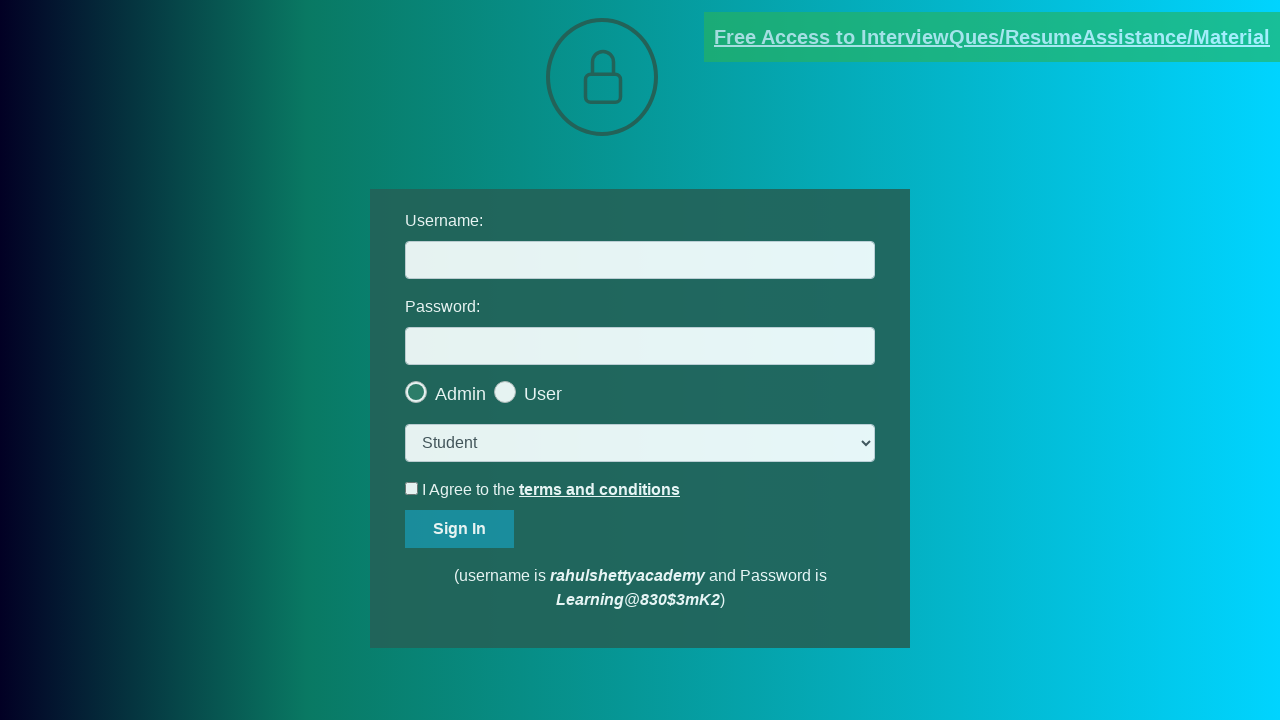

Clicked documents link to open new tab/window at (992, 37) on [href*='documents-request']
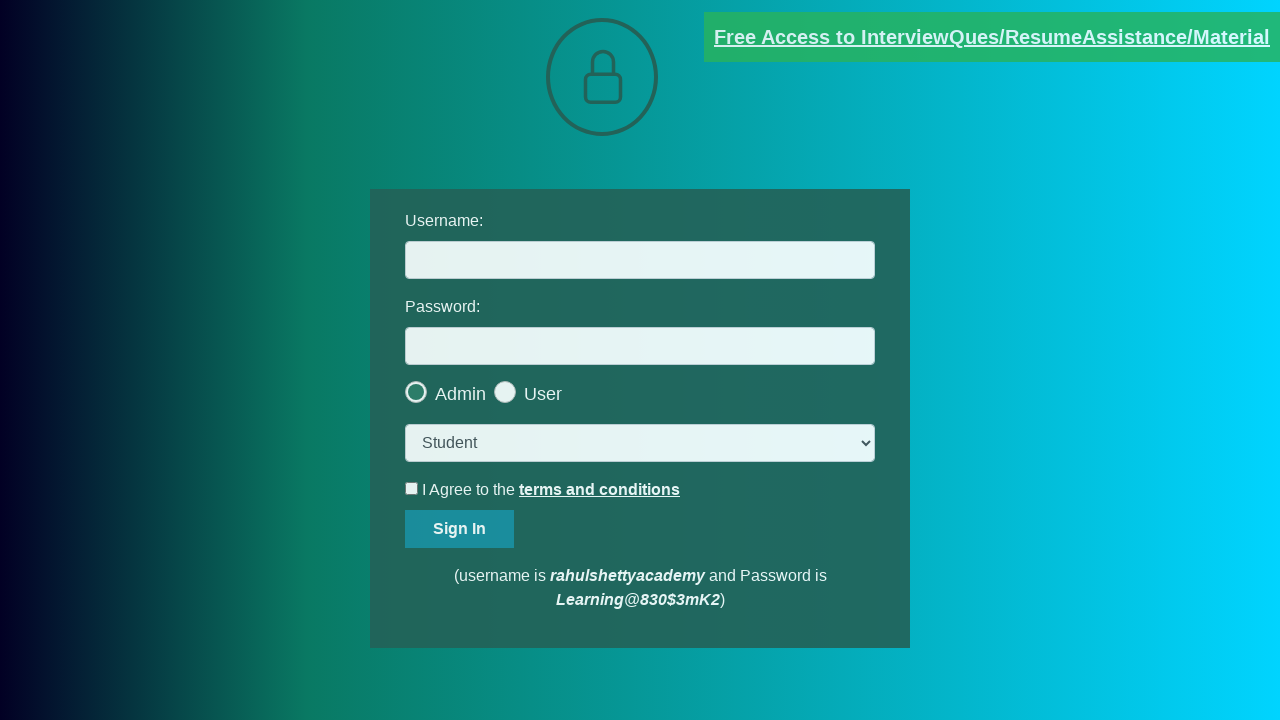

Captured new page/window reference
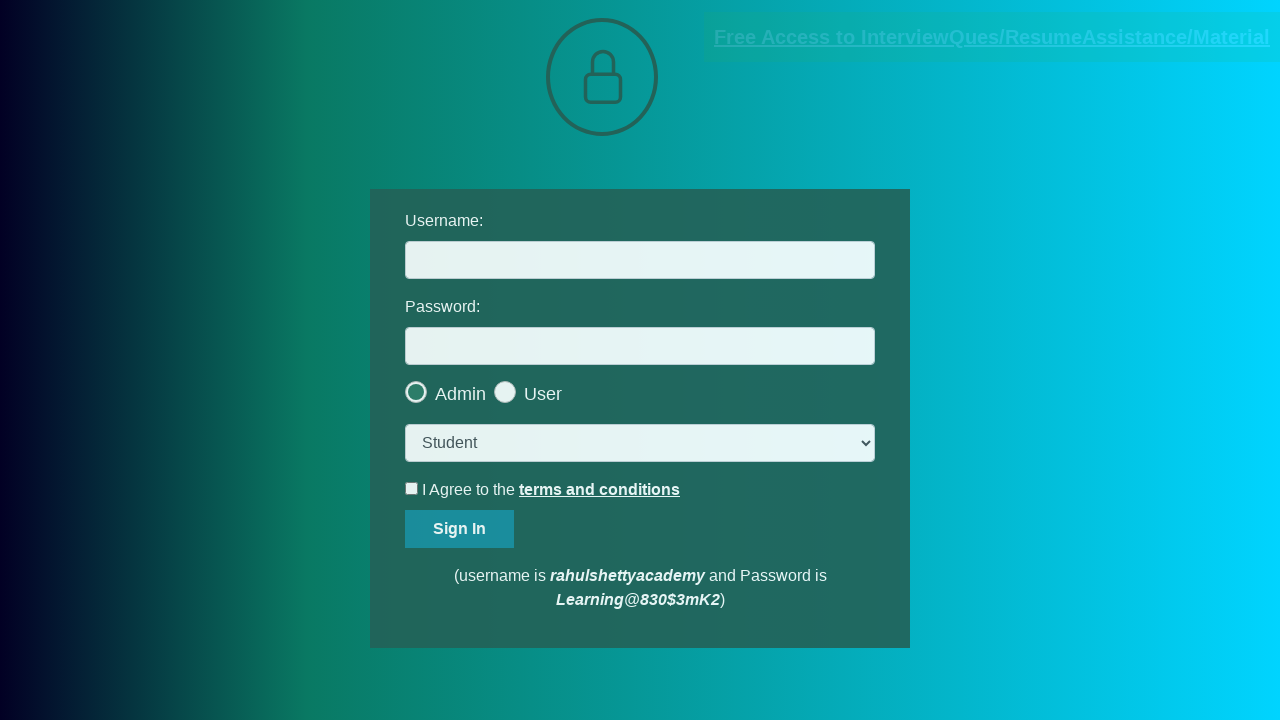

New page loaded completely
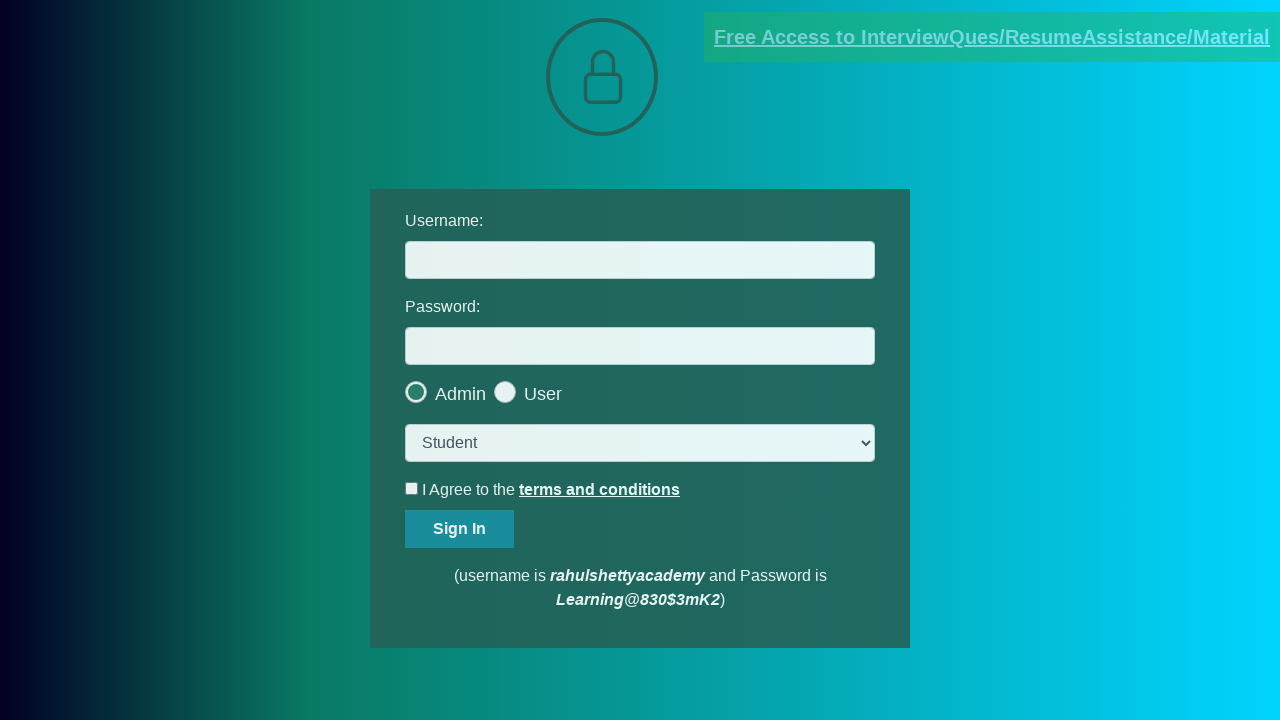

Extracted text from red-colored element on new page
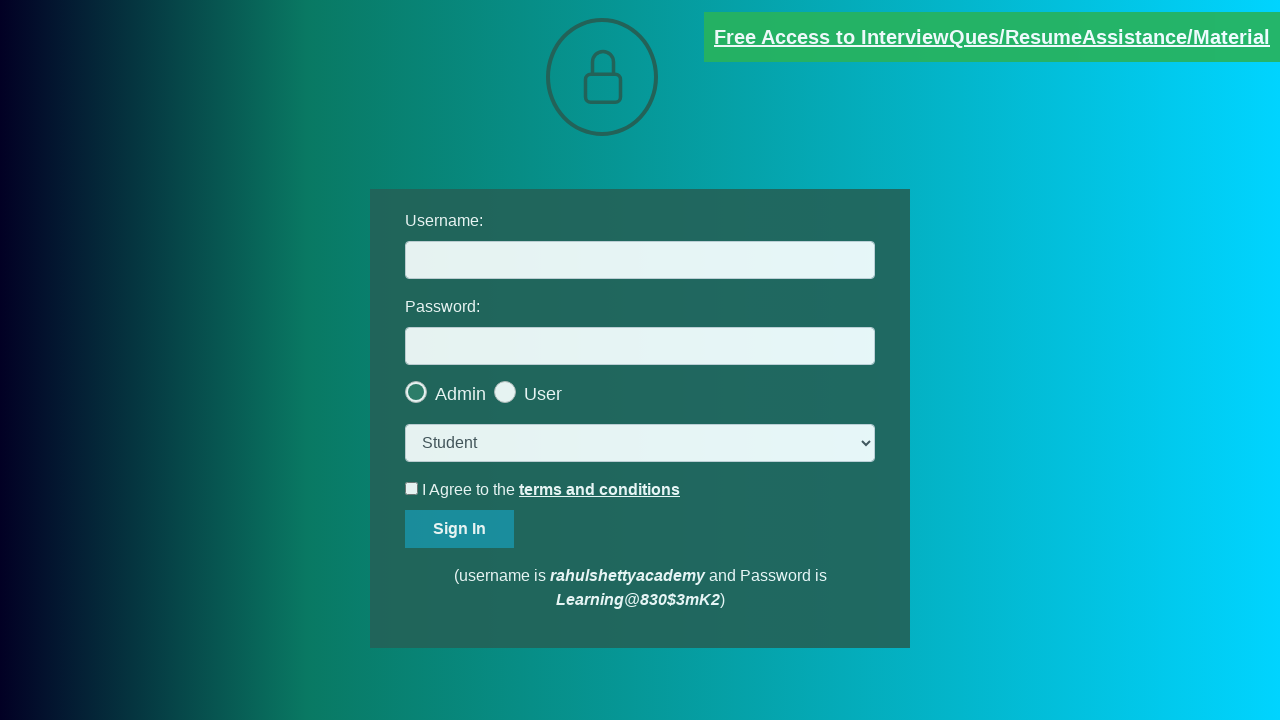

Split extracted text by '@' symbol to separate domain
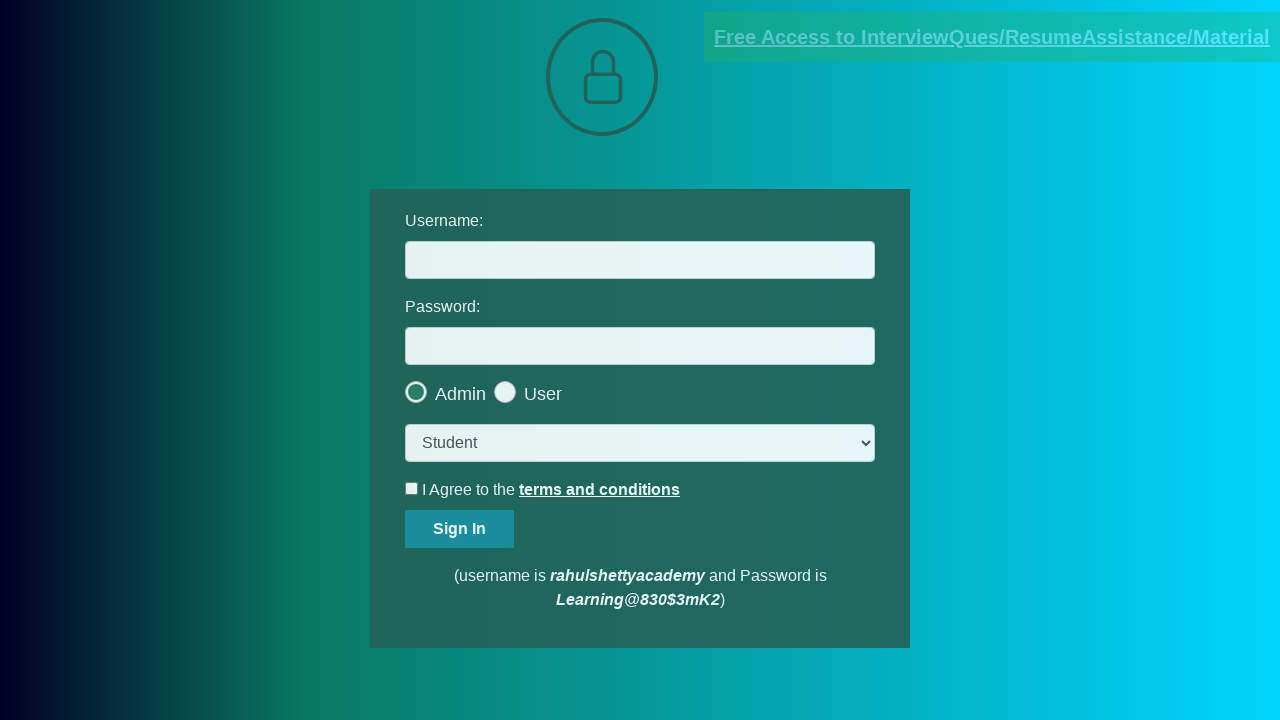

Parsed domain name: 'rahulshettyacademy' from email text
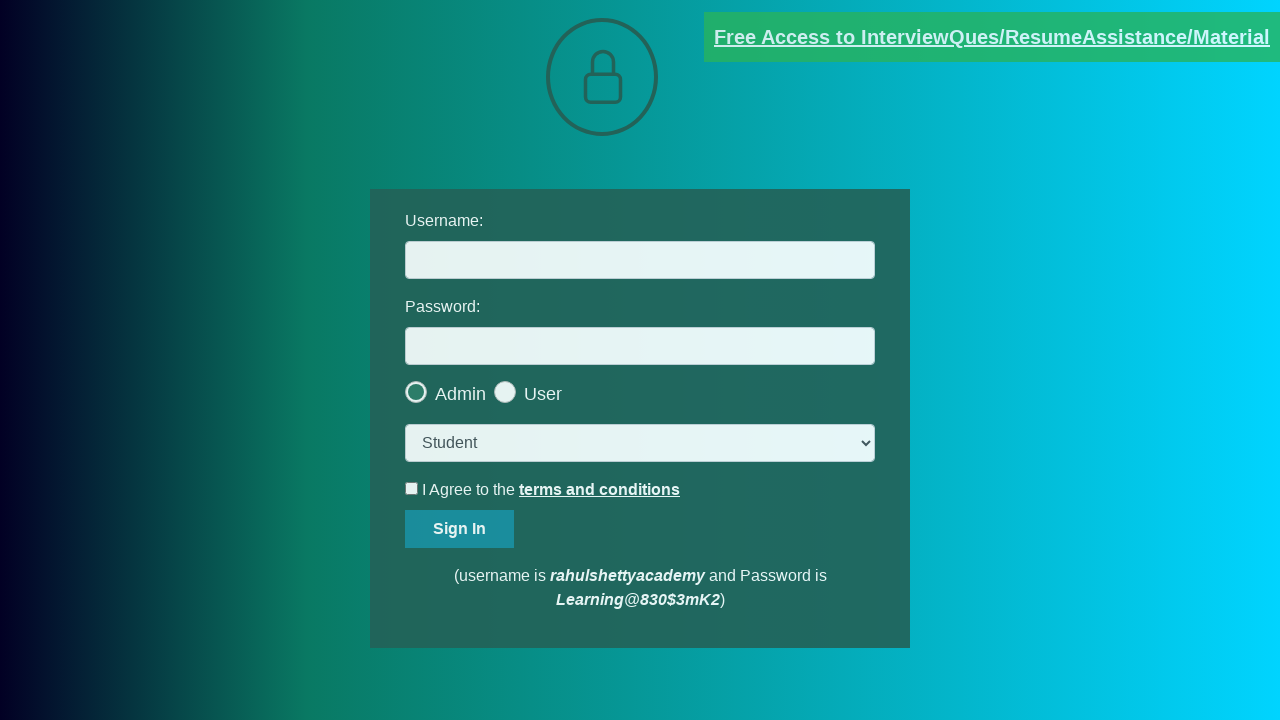

Filled username field with extracted domain 'rahulshettyacademy' on #username
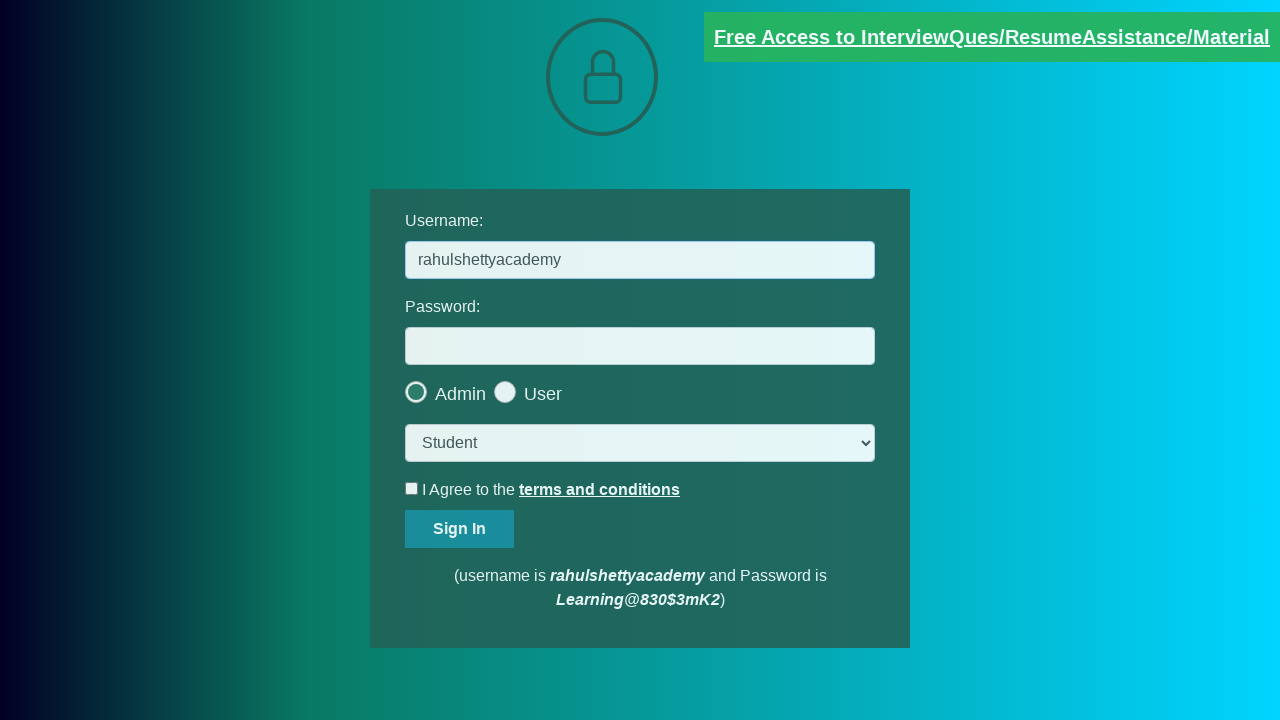

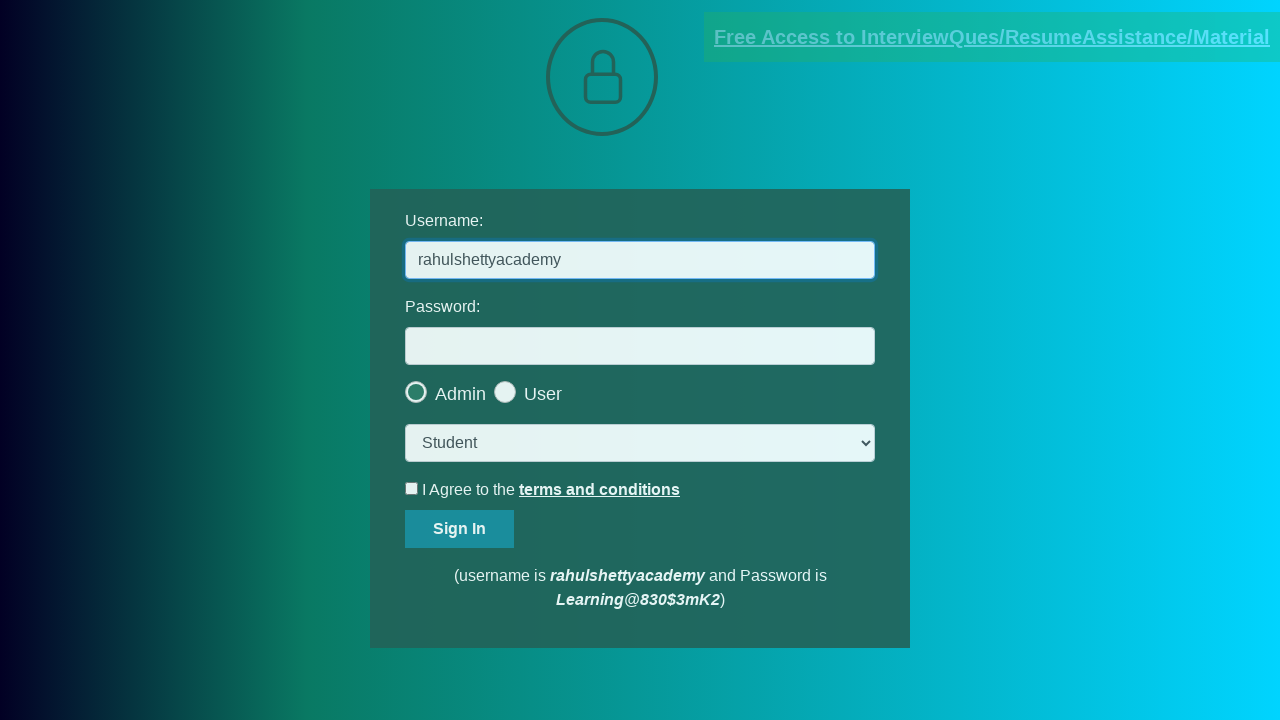